Tests editing a todo item by double-clicking, changing the text, and pressing Enter.

Starting URL: https://demo.playwright.dev/todomvc

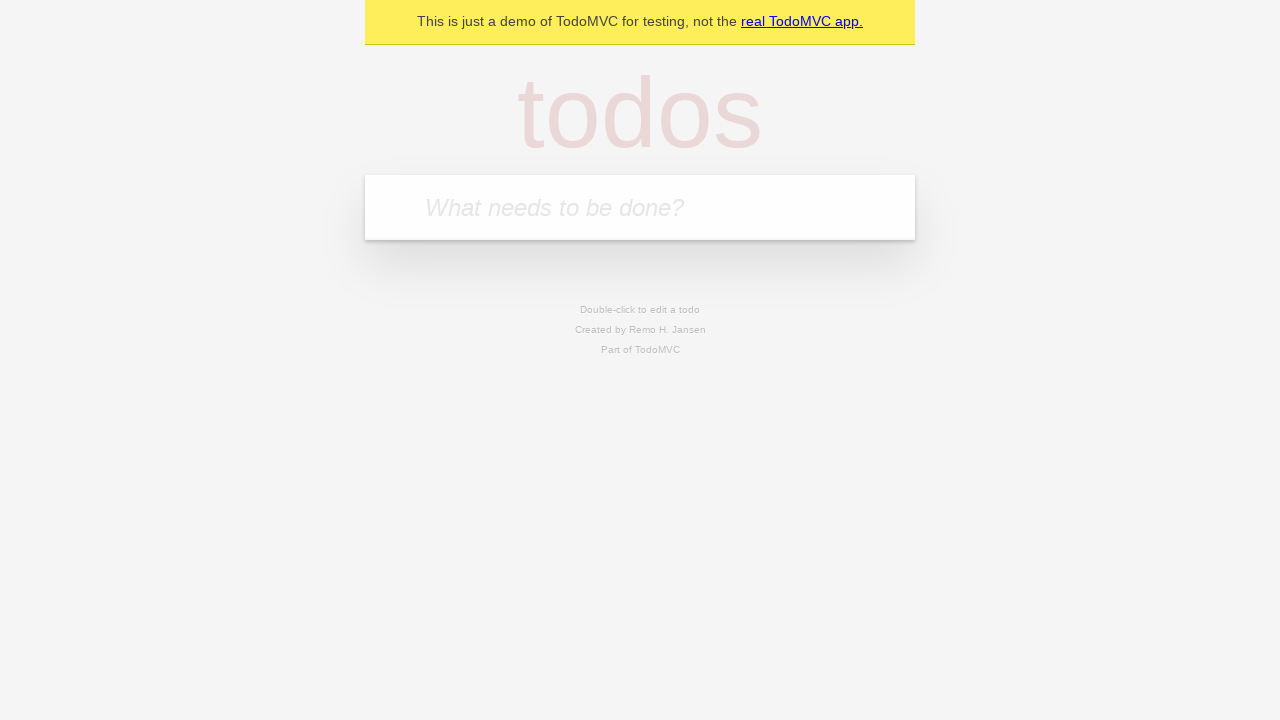

Filled todo input with 'buy some cheese' on internal:attr=[placeholder="What needs to be done?"i]
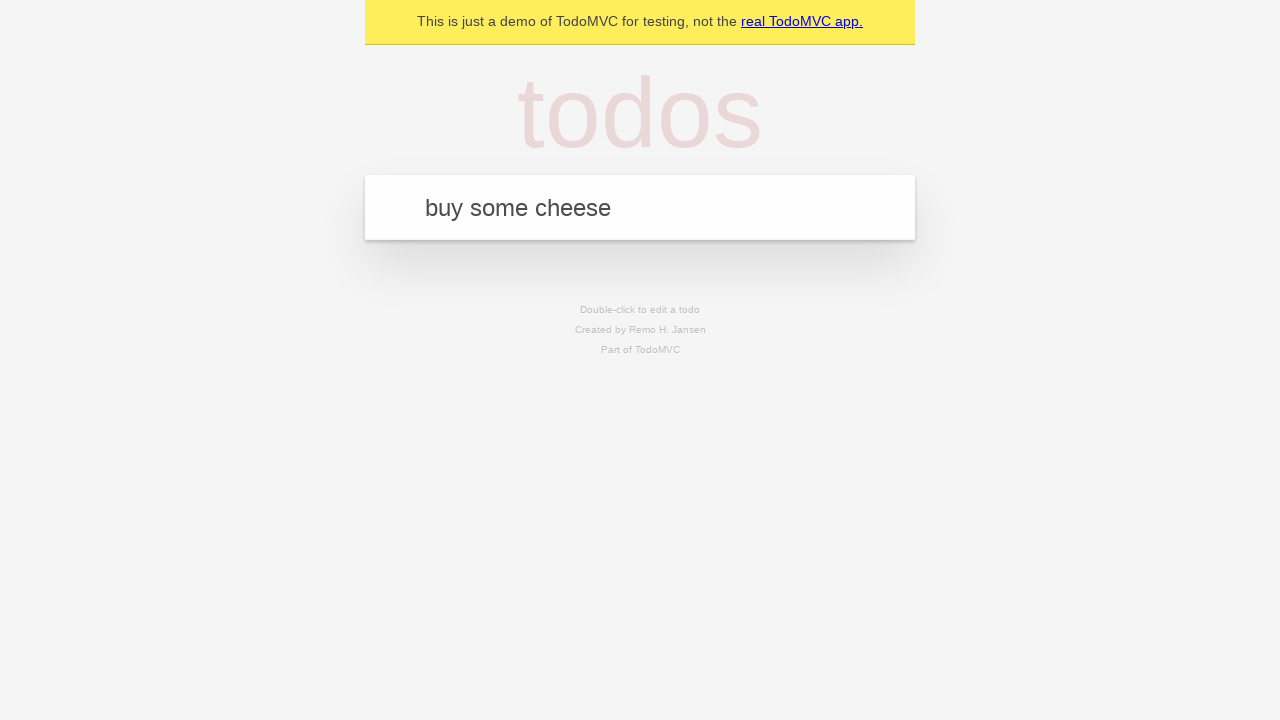

Pressed Enter to create first todo on internal:attr=[placeholder="What needs to be done?"i]
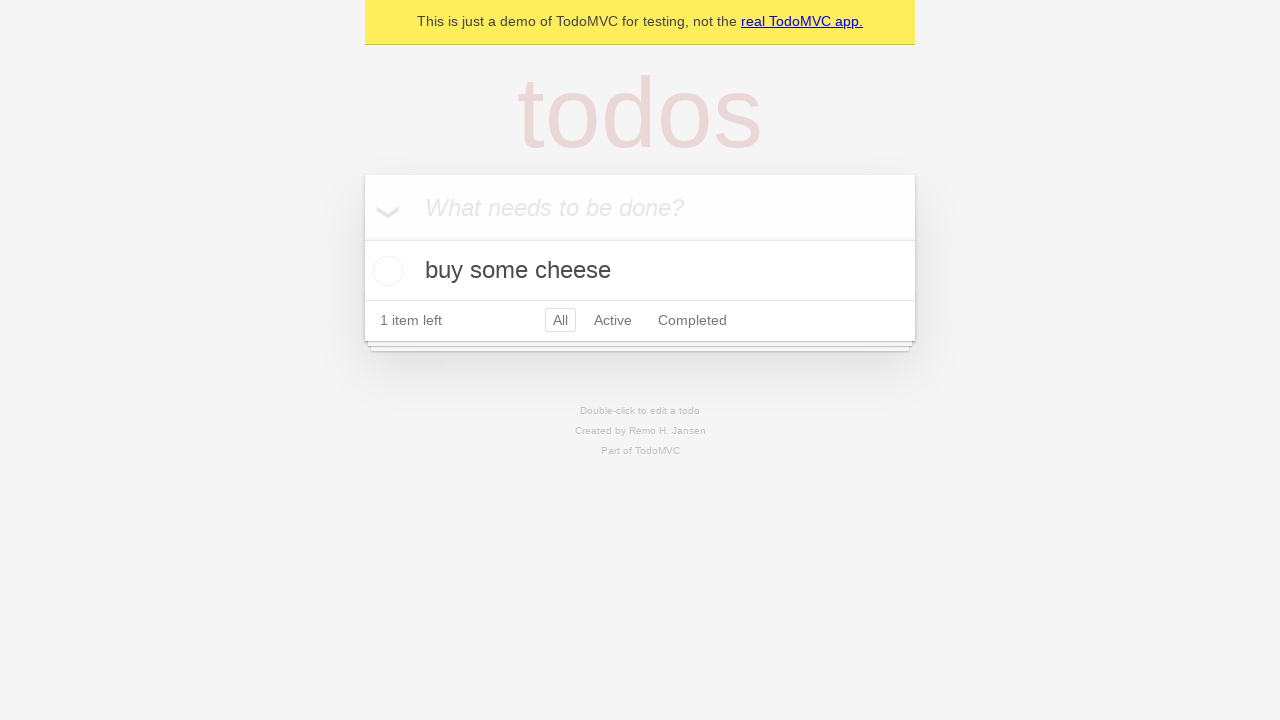

Filled todo input with 'feed the cat' on internal:attr=[placeholder="What needs to be done?"i]
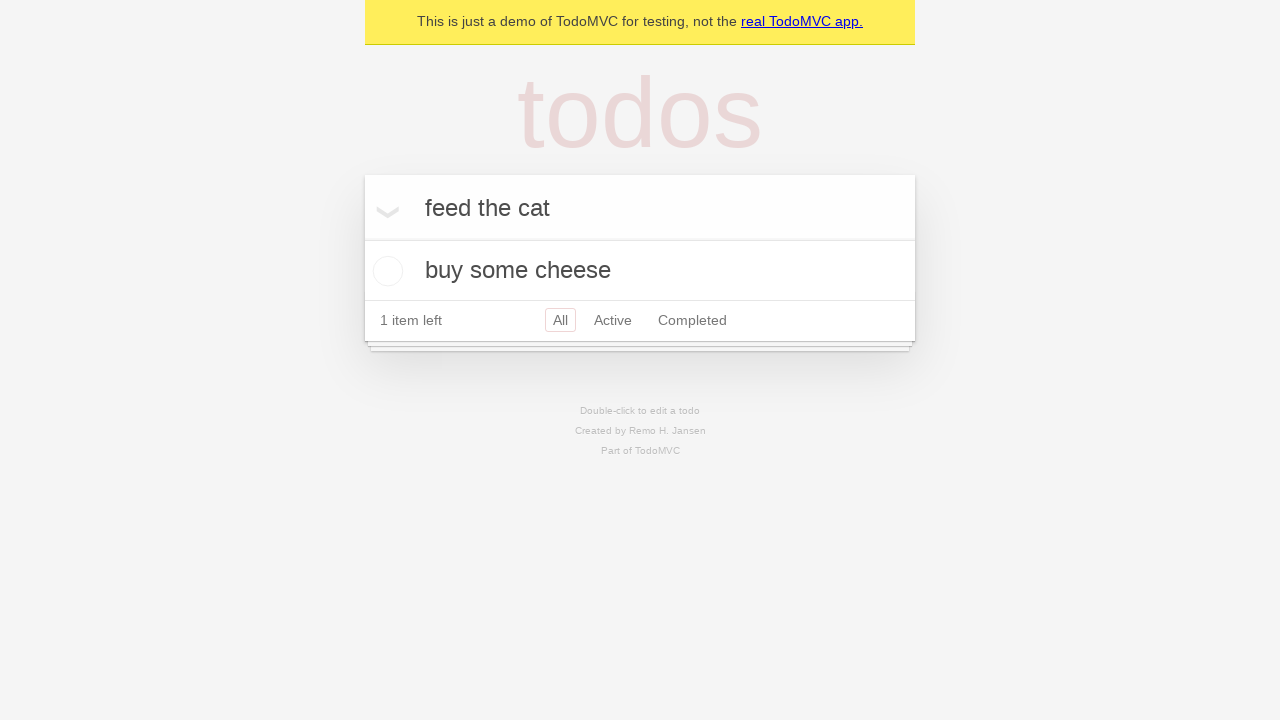

Pressed Enter to create second todo on internal:attr=[placeholder="What needs to be done?"i]
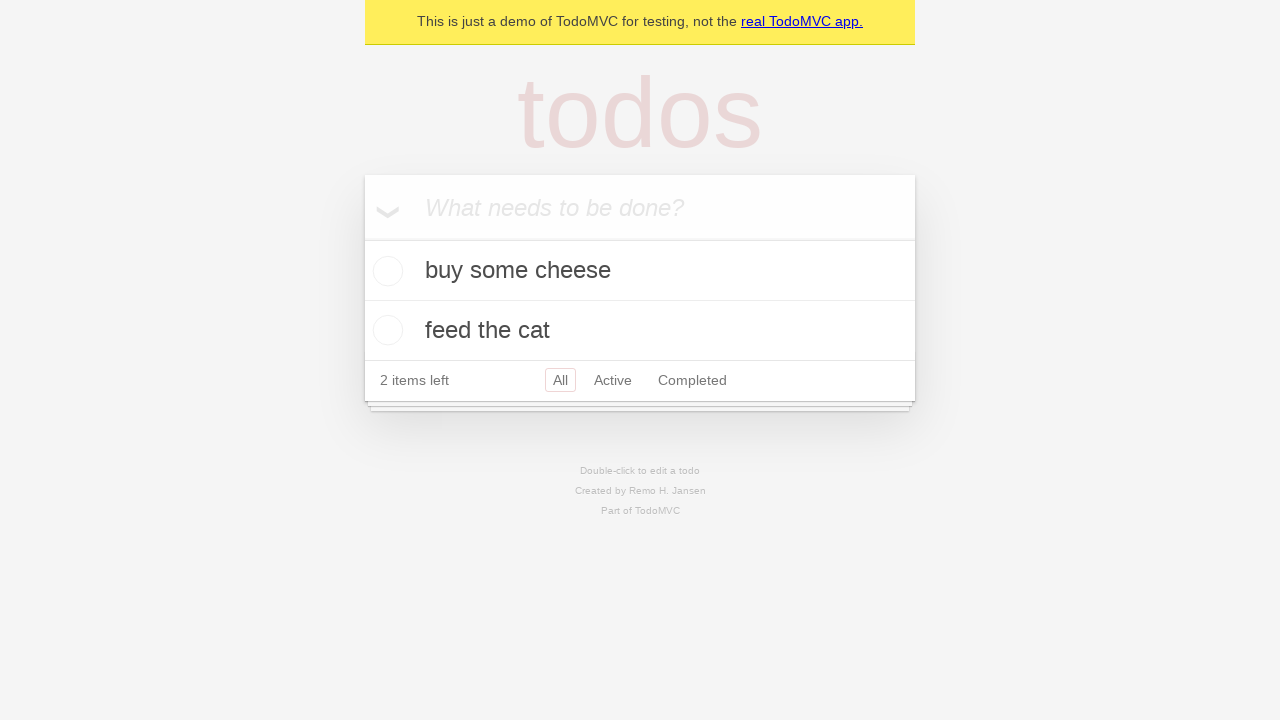

Filled todo input with 'book a doctors appointment' on internal:attr=[placeholder="What needs to be done?"i]
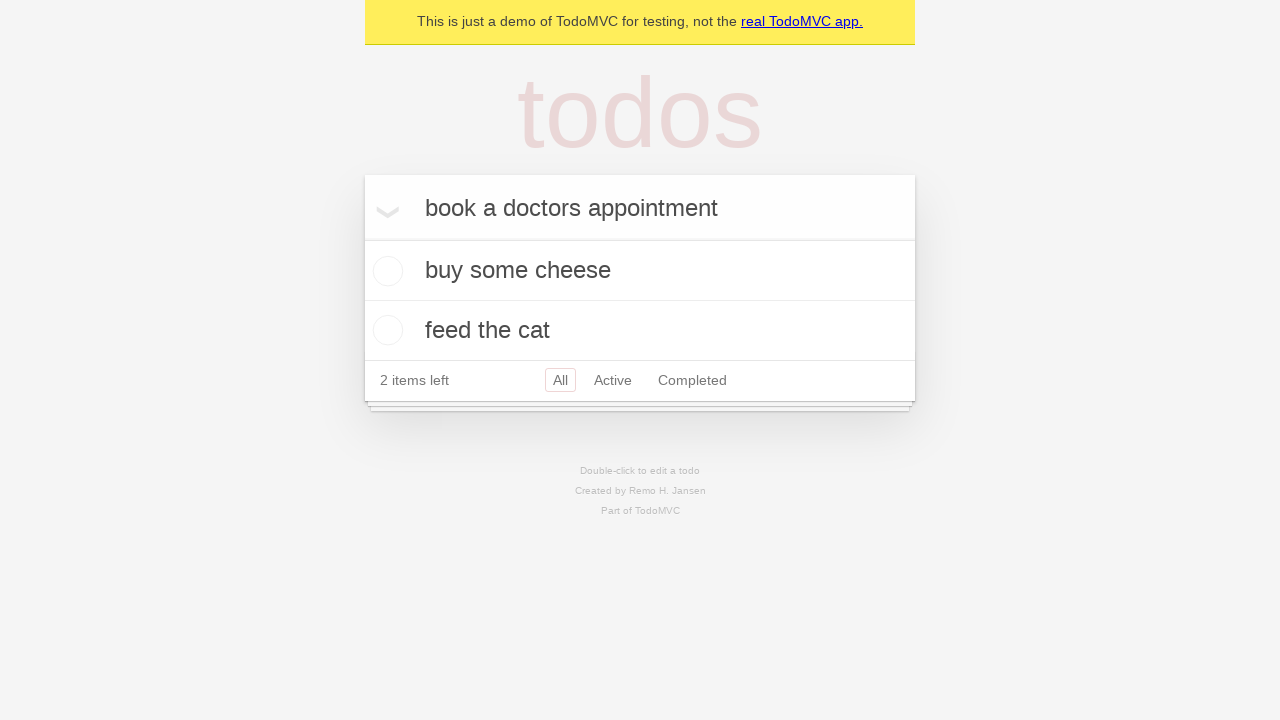

Pressed Enter to create third todo on internal:attr=[placeholder="What needs to be done?"i]
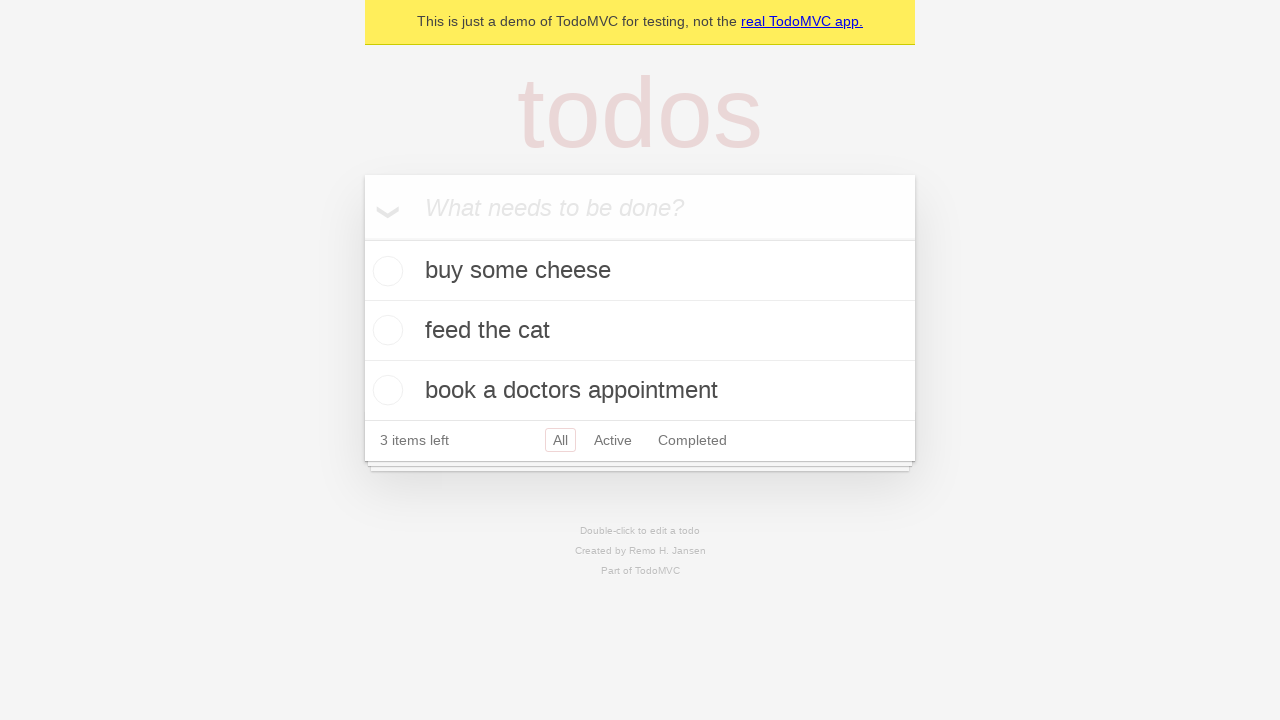

Double-clicked second todo item to enter edit mode at (640, 331) on internal:testid=[data-testid="todo-item"s] >> nth=1
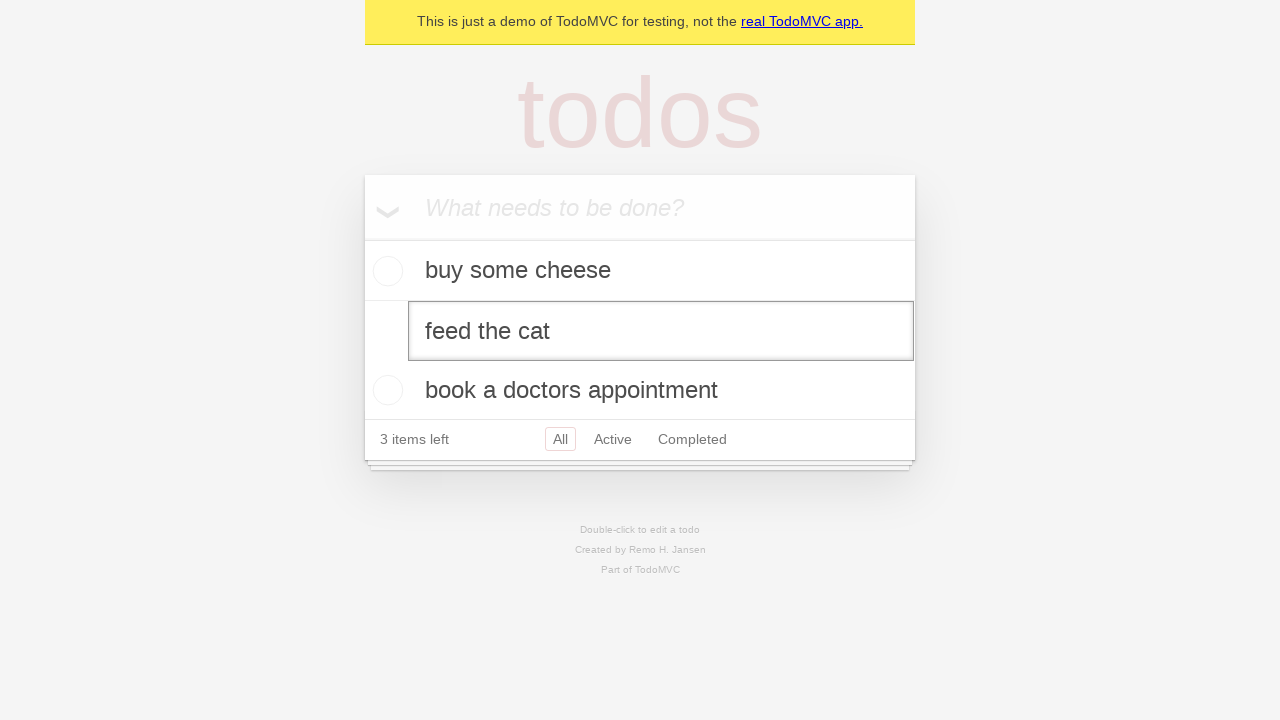

Filled edit textbox with 'buy some sausages' on internal:testid=[data-testid="todo-item"s] >> nth=1 >> internal:role=textbox[nam
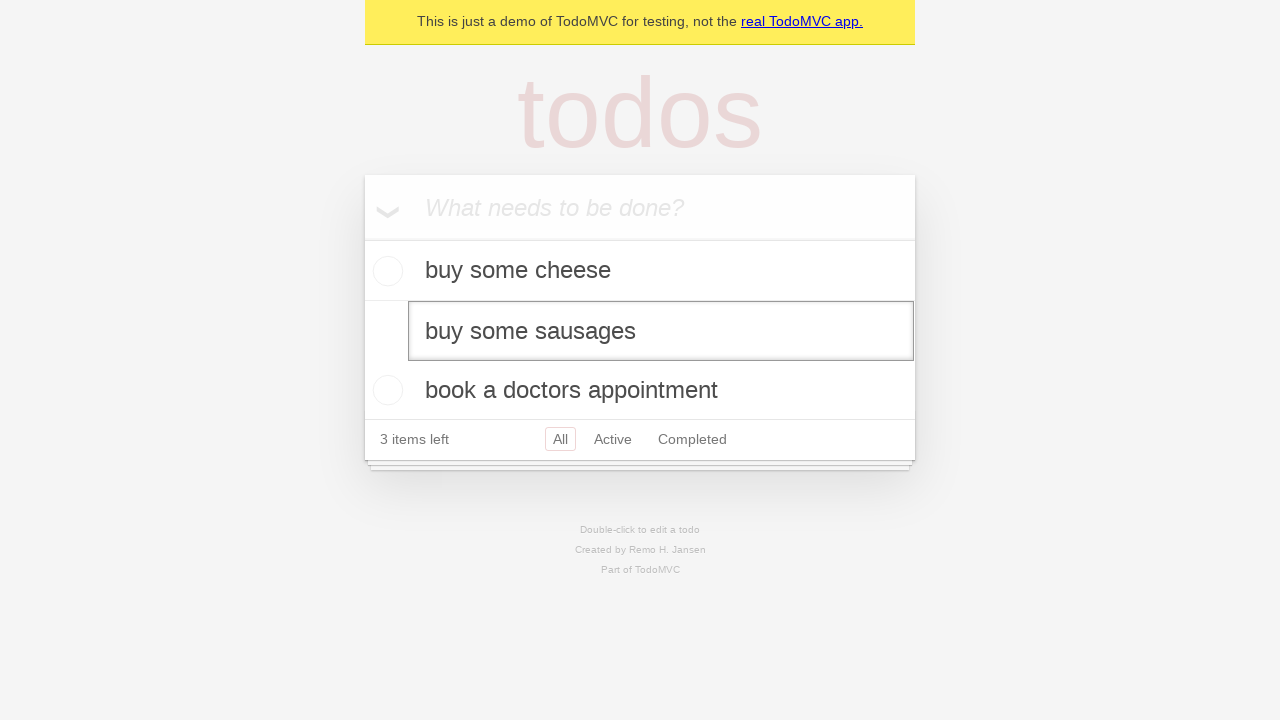

Pressed Enter to save edited todo item on internal:testid=[data-testid="todo-item"s] >> nth=1 >> internal:role=textbox[nam
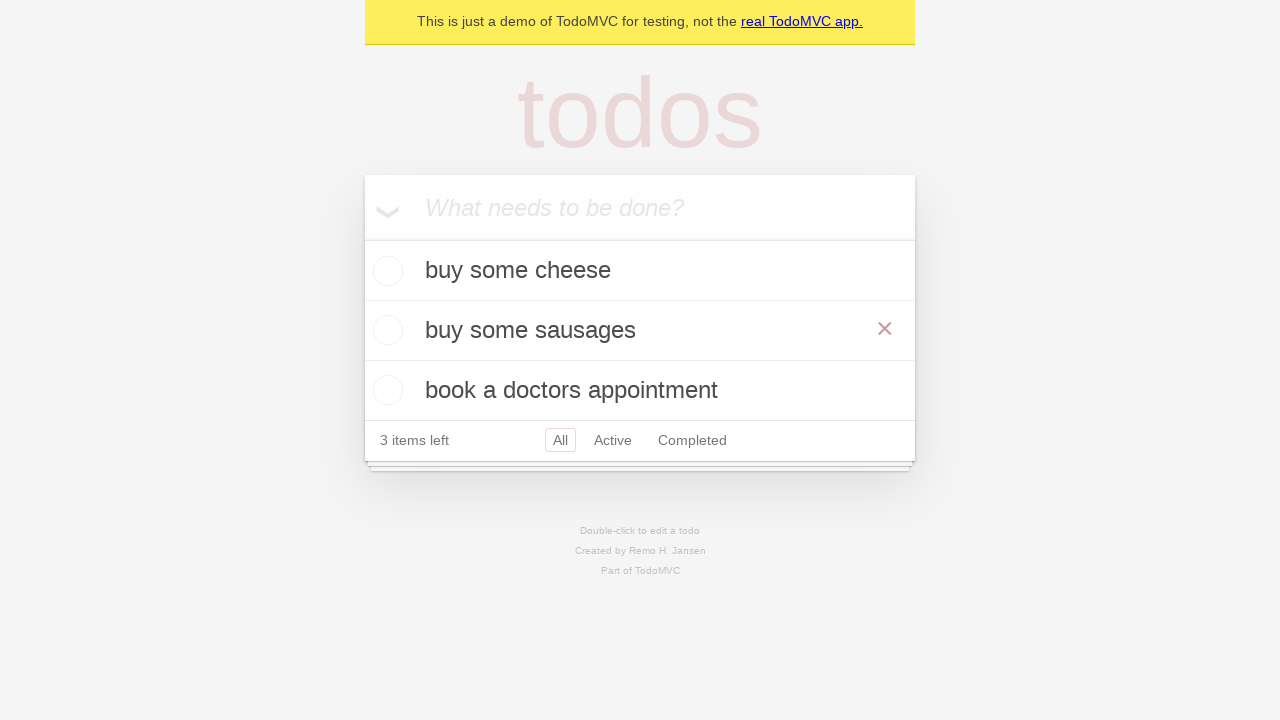

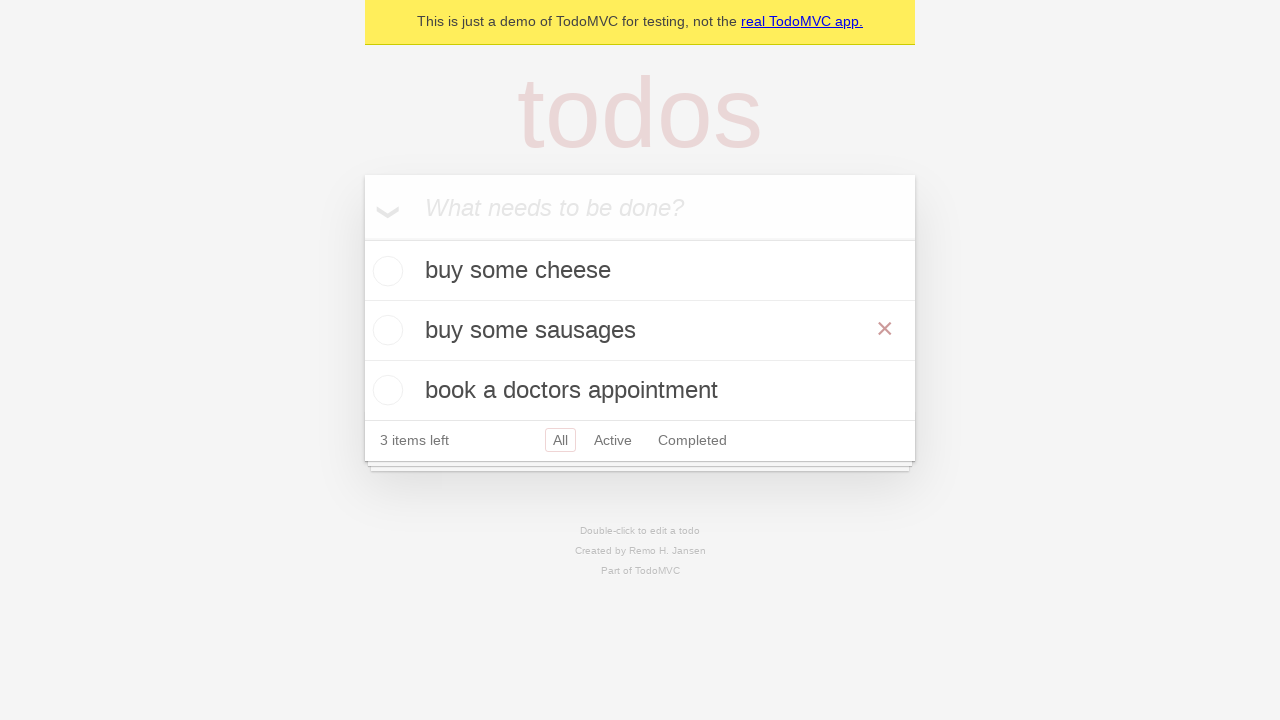